Tests hover menu interaction by hovering over the 'SwitchTo' menu item and clicking on the 'Alerts' submenu option

Starting URL: https://demo.automationtesting.in/Register.html

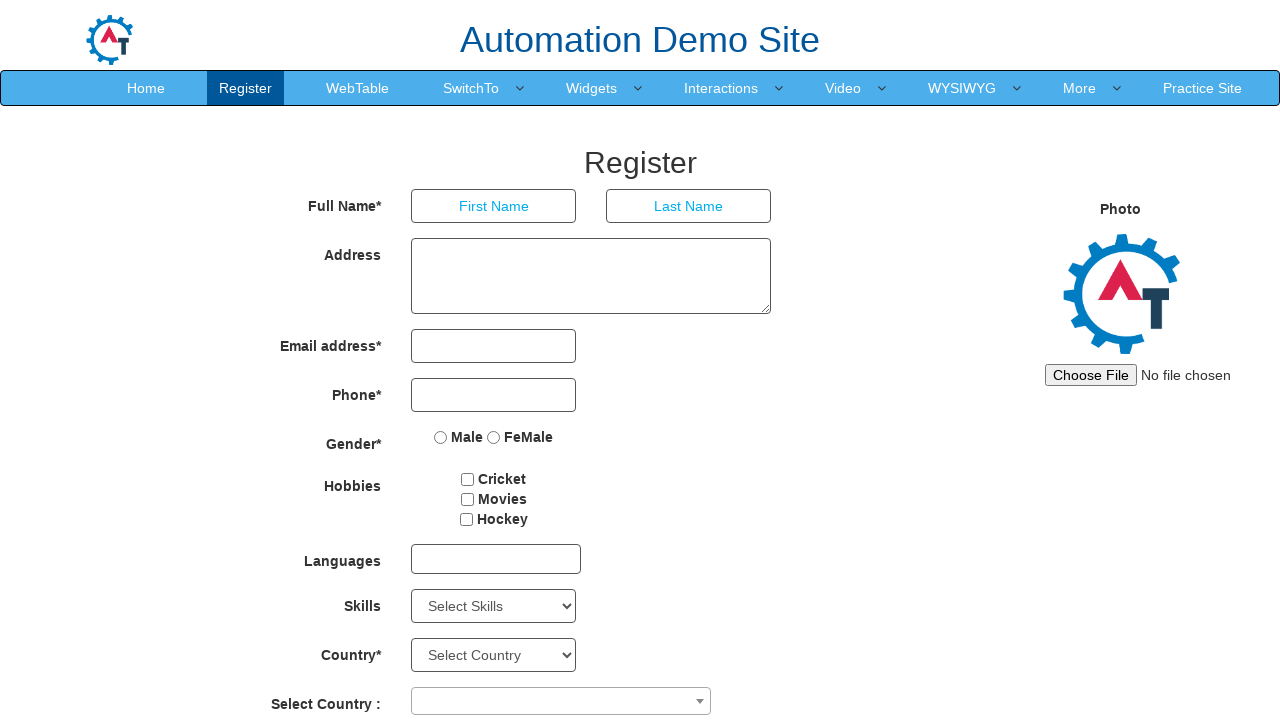

Located the 'SwitchTo' menu item
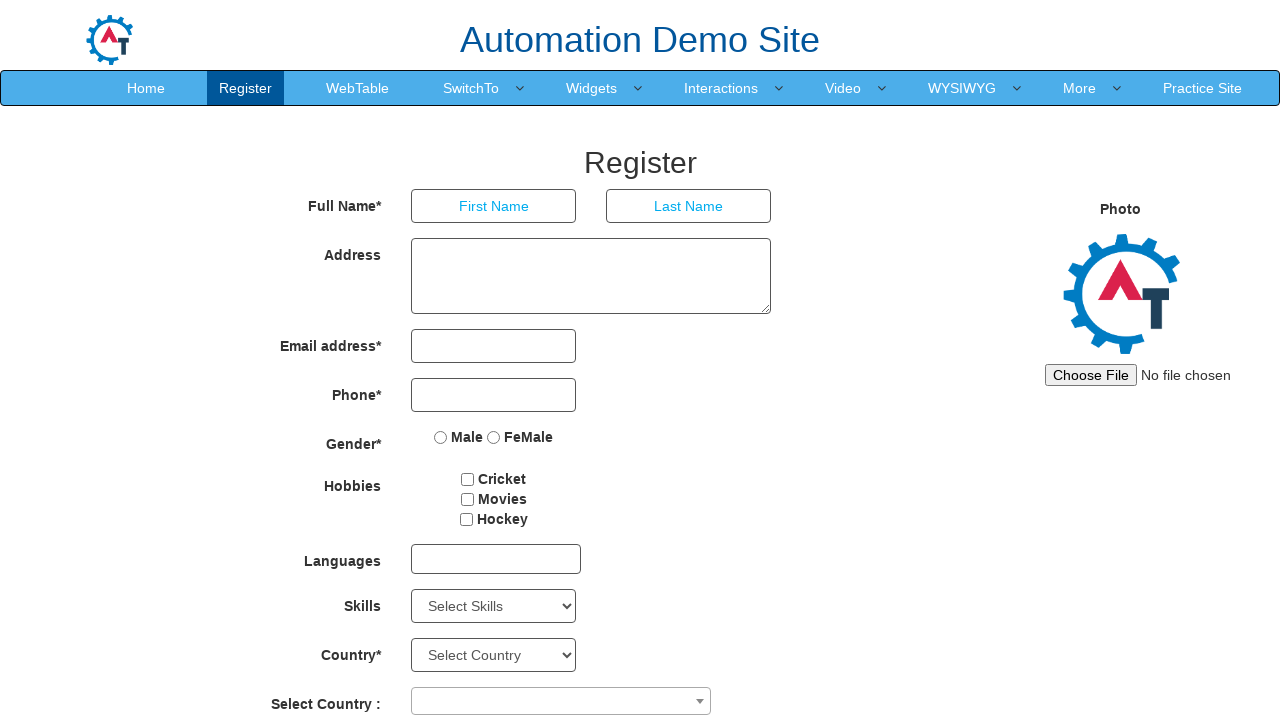

Hovered over the 'SwitchTo' menu item to reveal submenu at (471, 88) on xpath=//a[text()='SwitchTo']
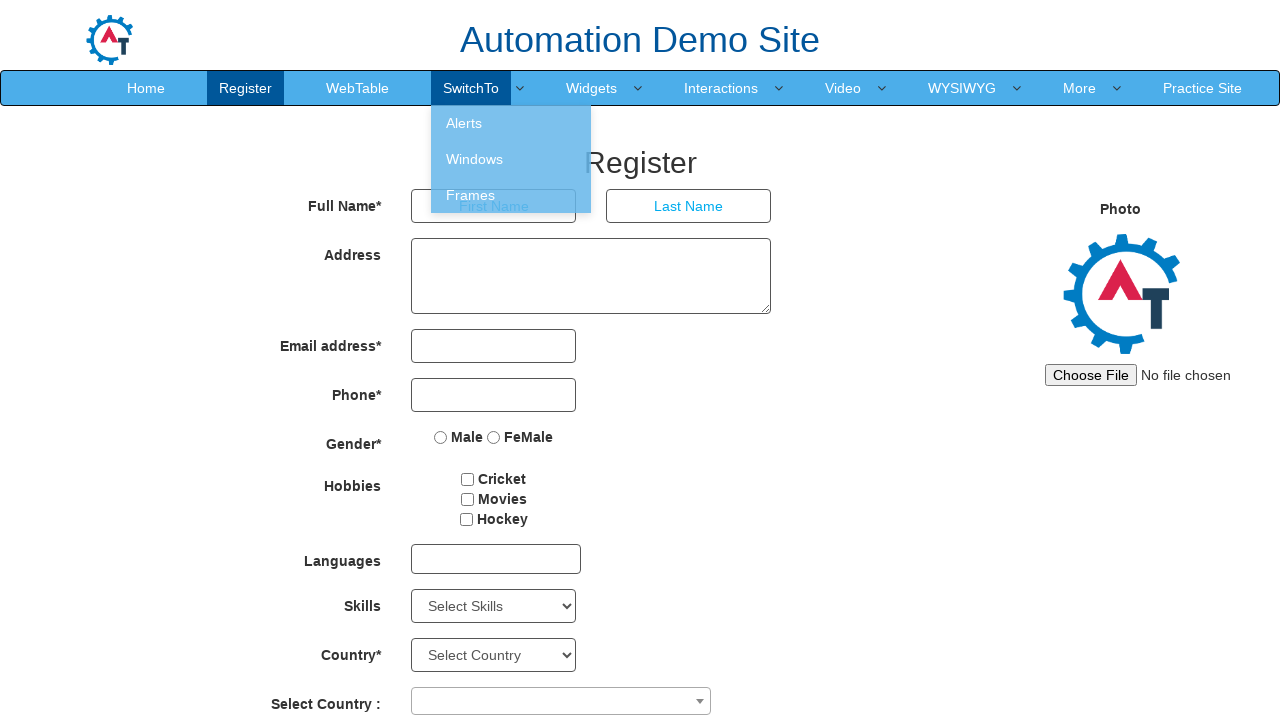

Clicked on the 'Alerts' submenu option at (511, 123) on xpath=//a[text()='Alerts']
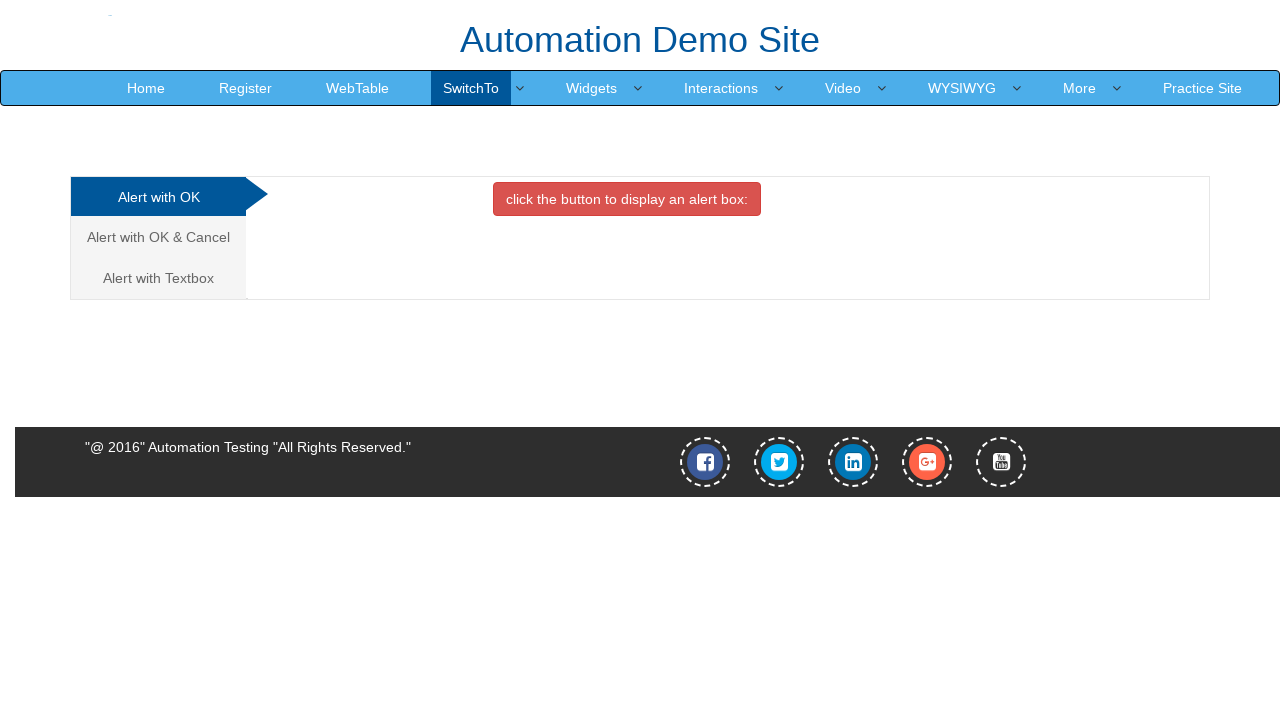

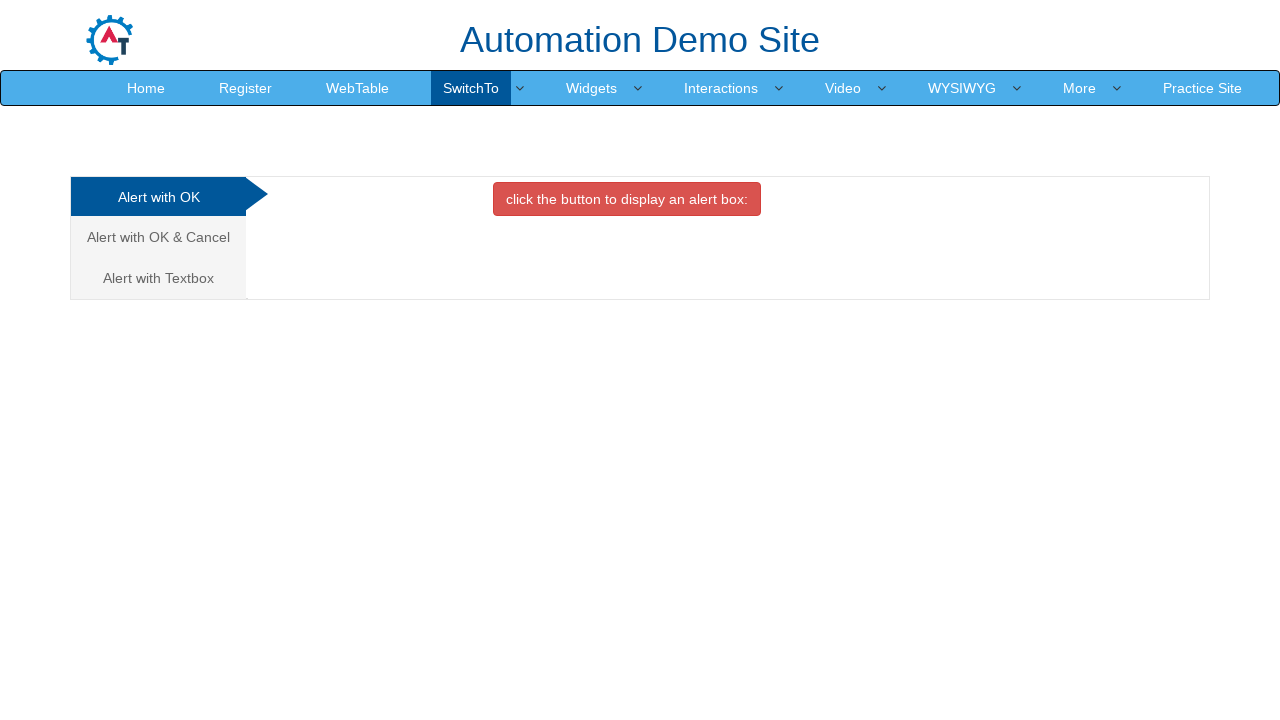